Tests various form controls including checkboxes, passenger count selection, and radio buttons for trip type on a flight booking practice page

Starting URL: https://rahulshettyacademy.com/dropdownsPractise/

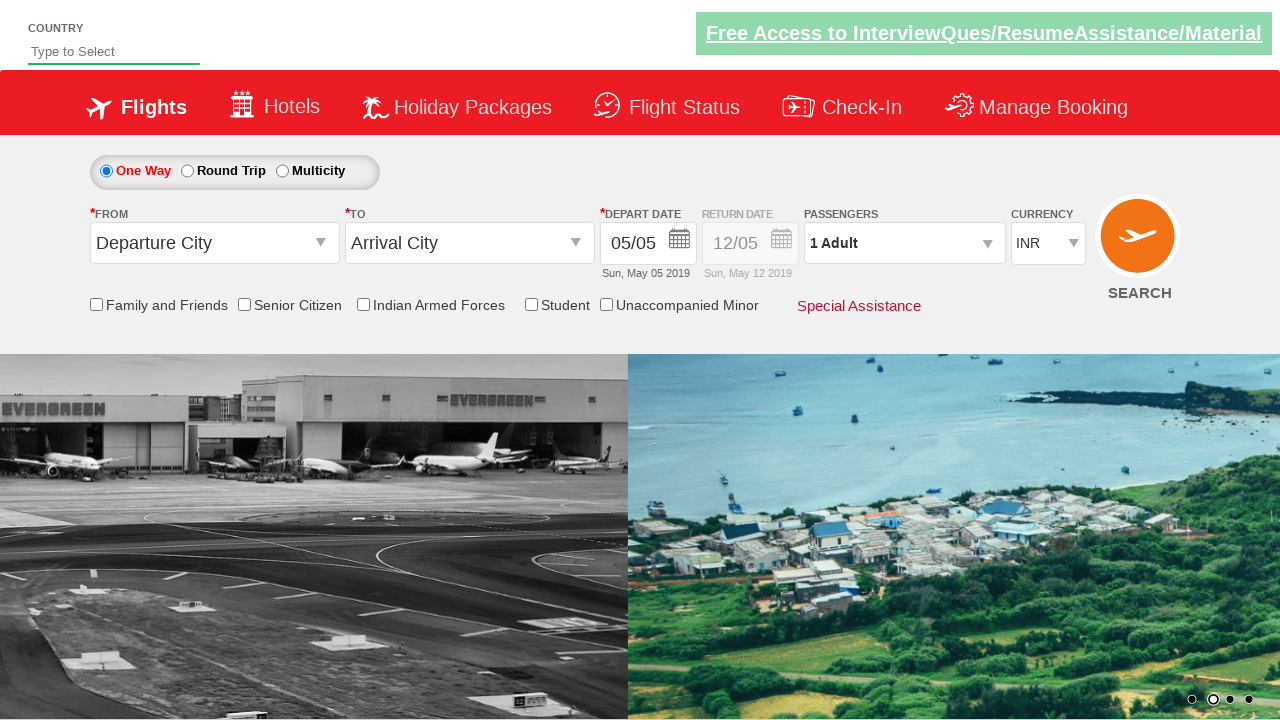

Verified senior citizen checkbox is not selected initially
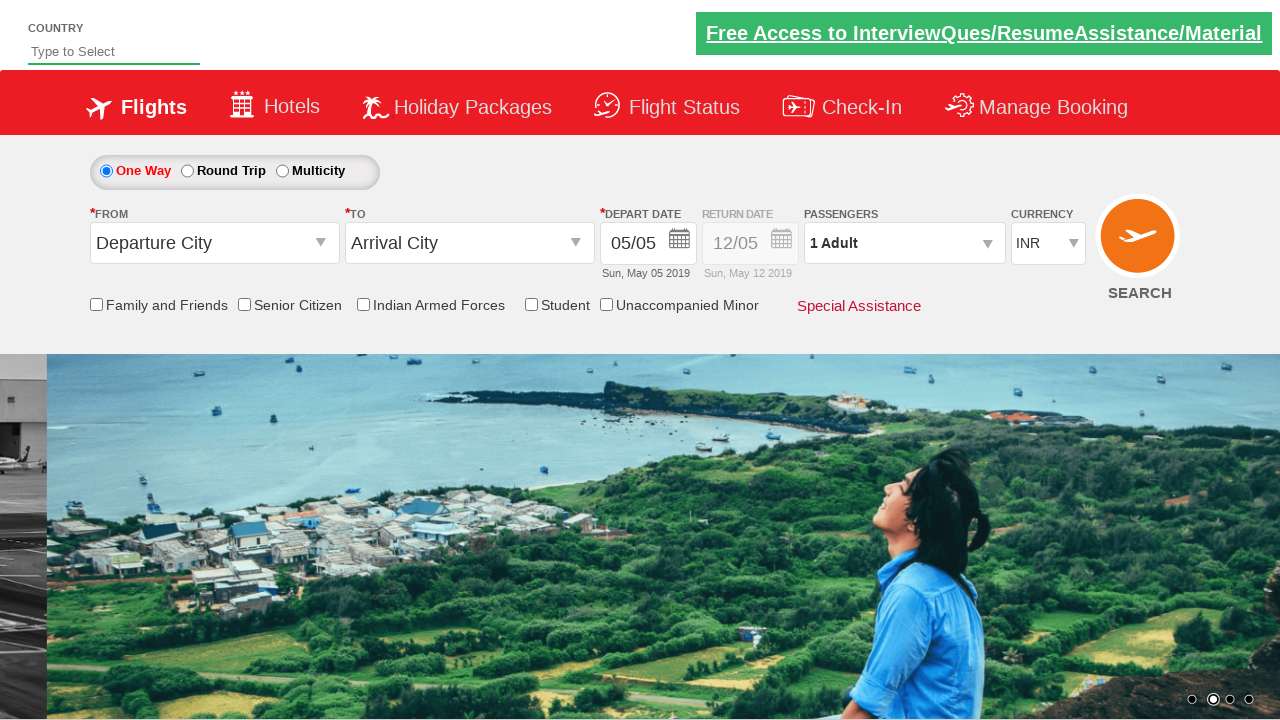

Clicked senior citizen discount checkbox at (244, 304) on input[id*='SeniorCitizenDiscount']
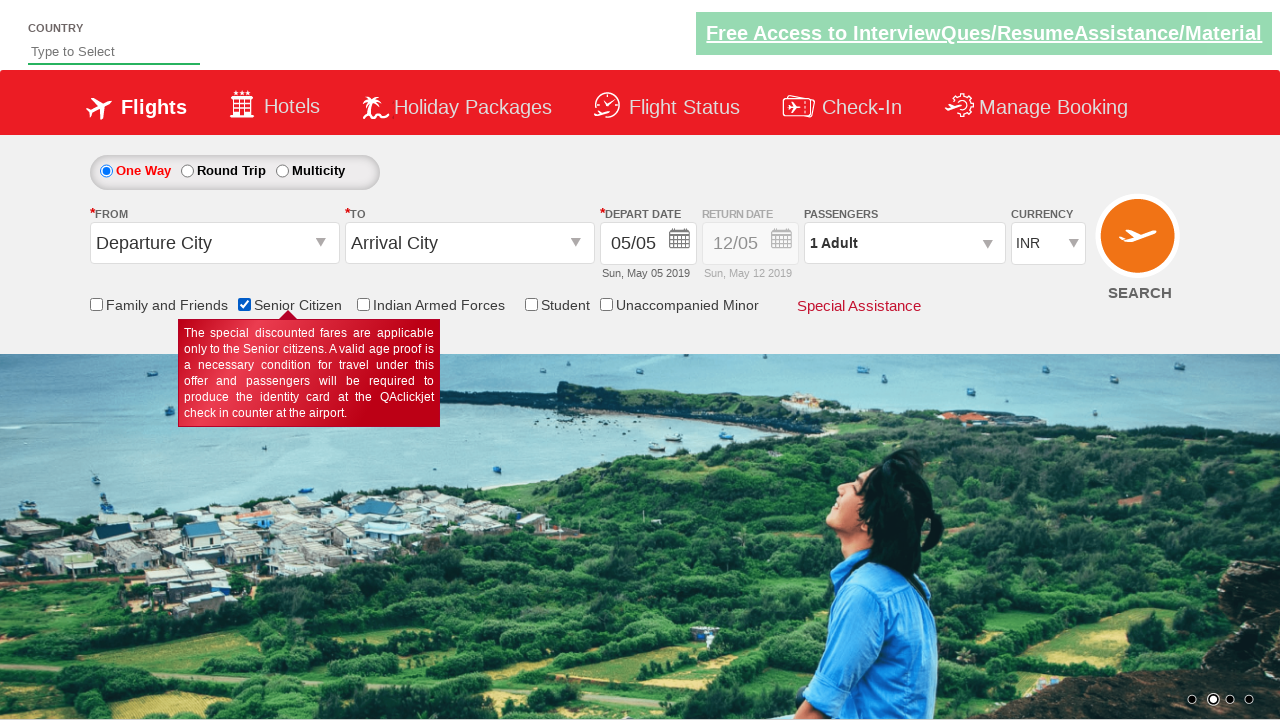

Verified senior citizen checkbox is now selected
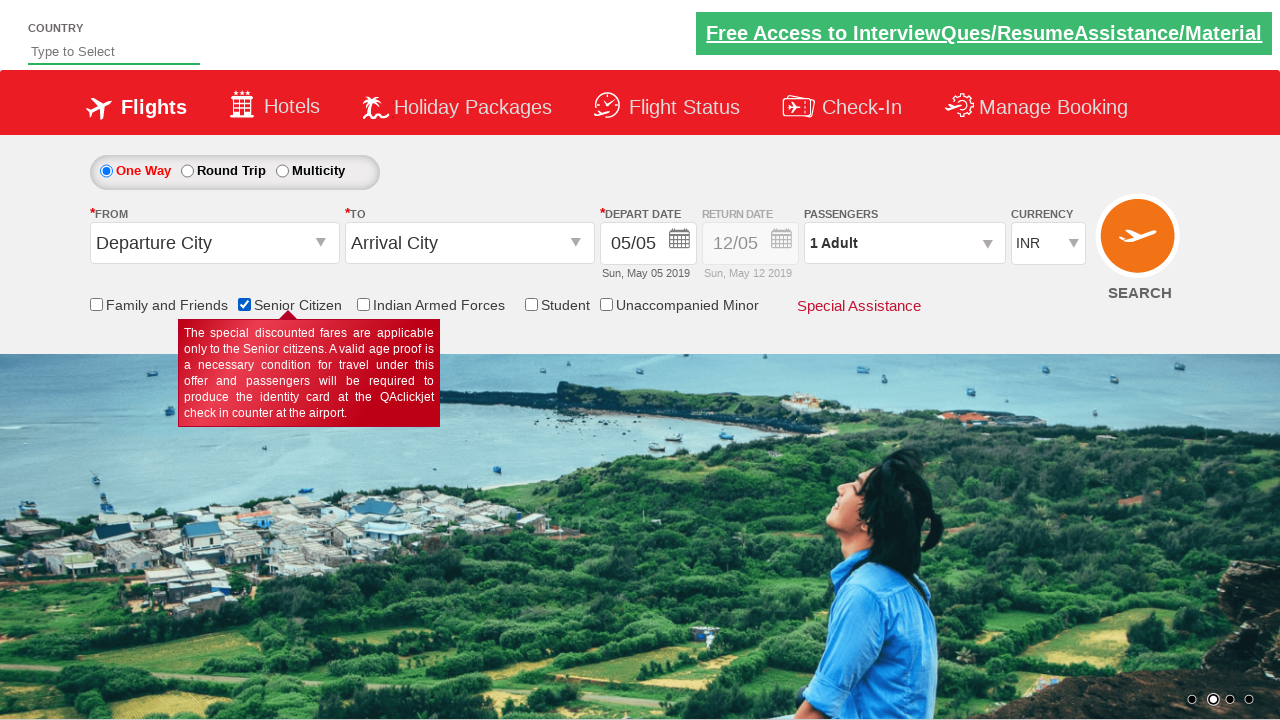

Counted 6 checkboxes on the page
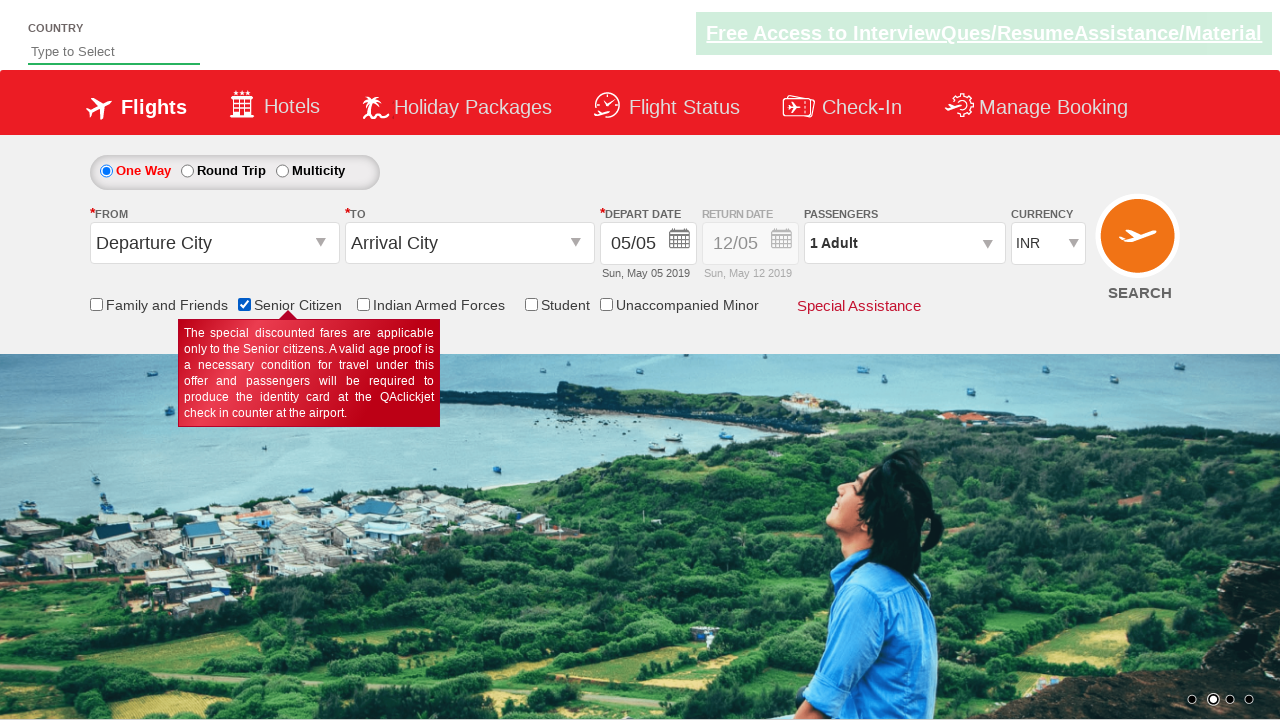

Clicked passenger info div to open dropdown at (904, 243) on #divpaxinfo
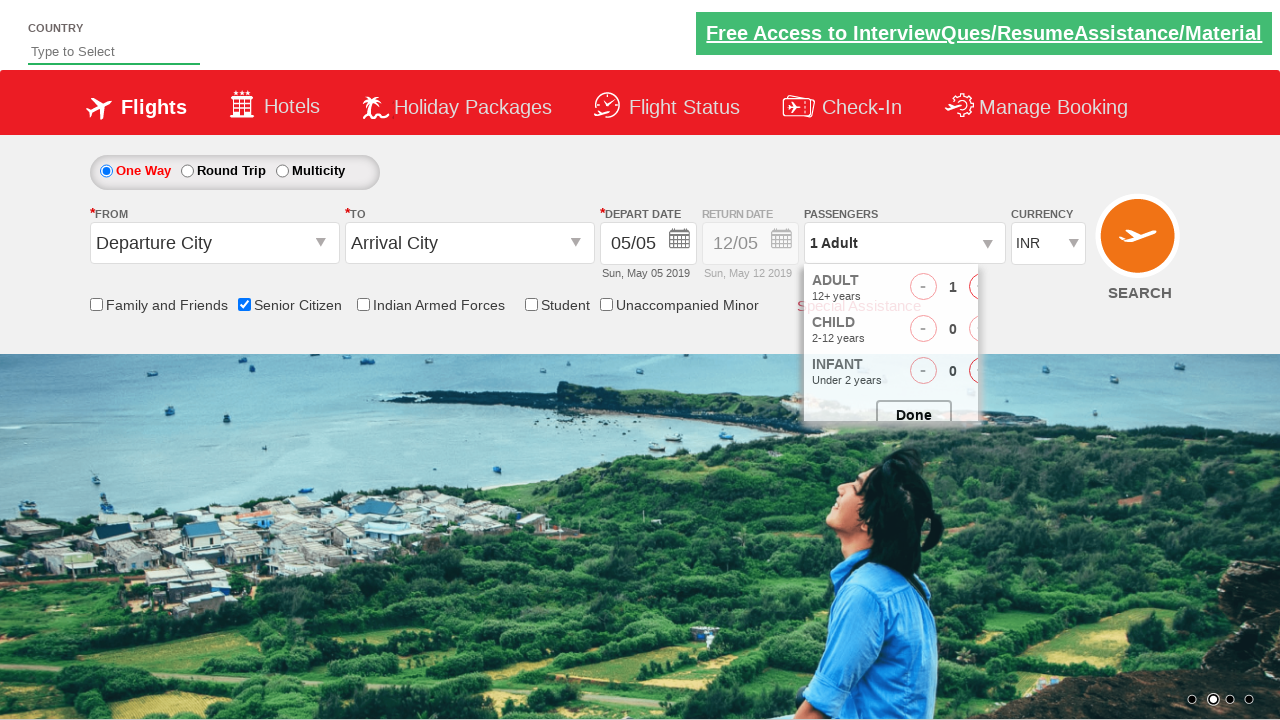

Waited 2 seconds for dropdown to be ready
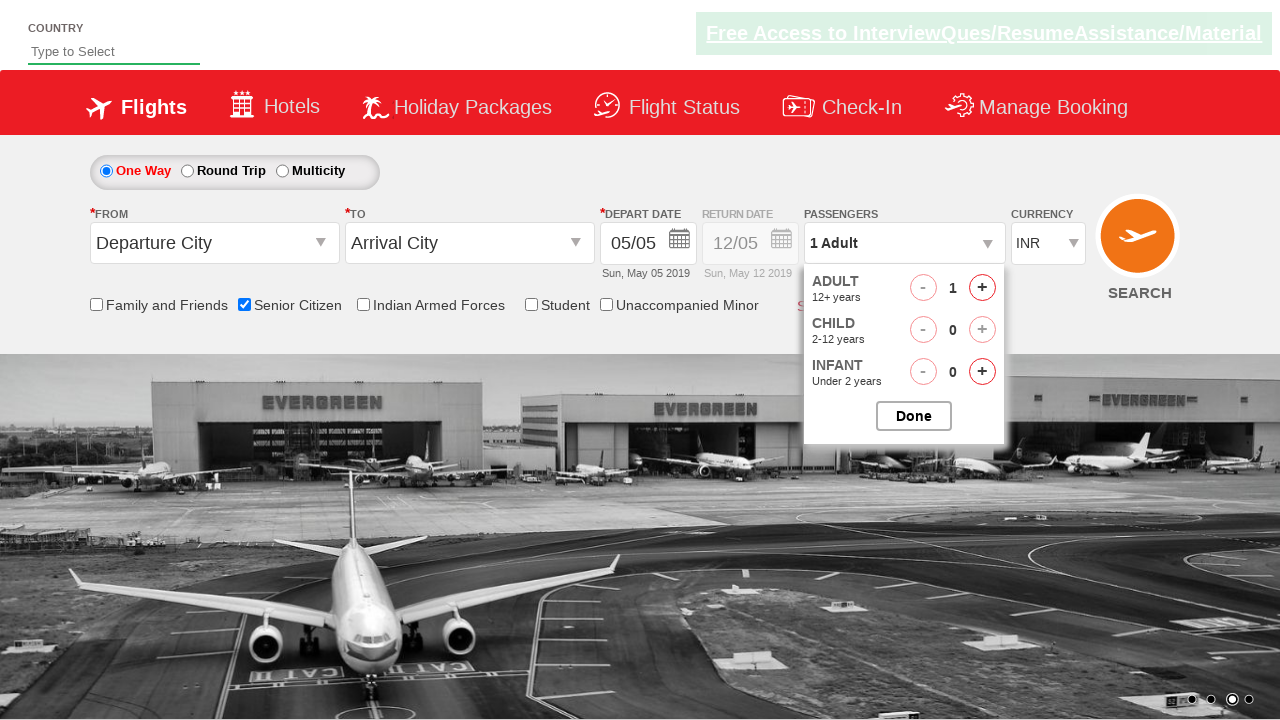

Clicked increment adult button (click 1 of 4) at (982, 288) on #hrefIncAdt
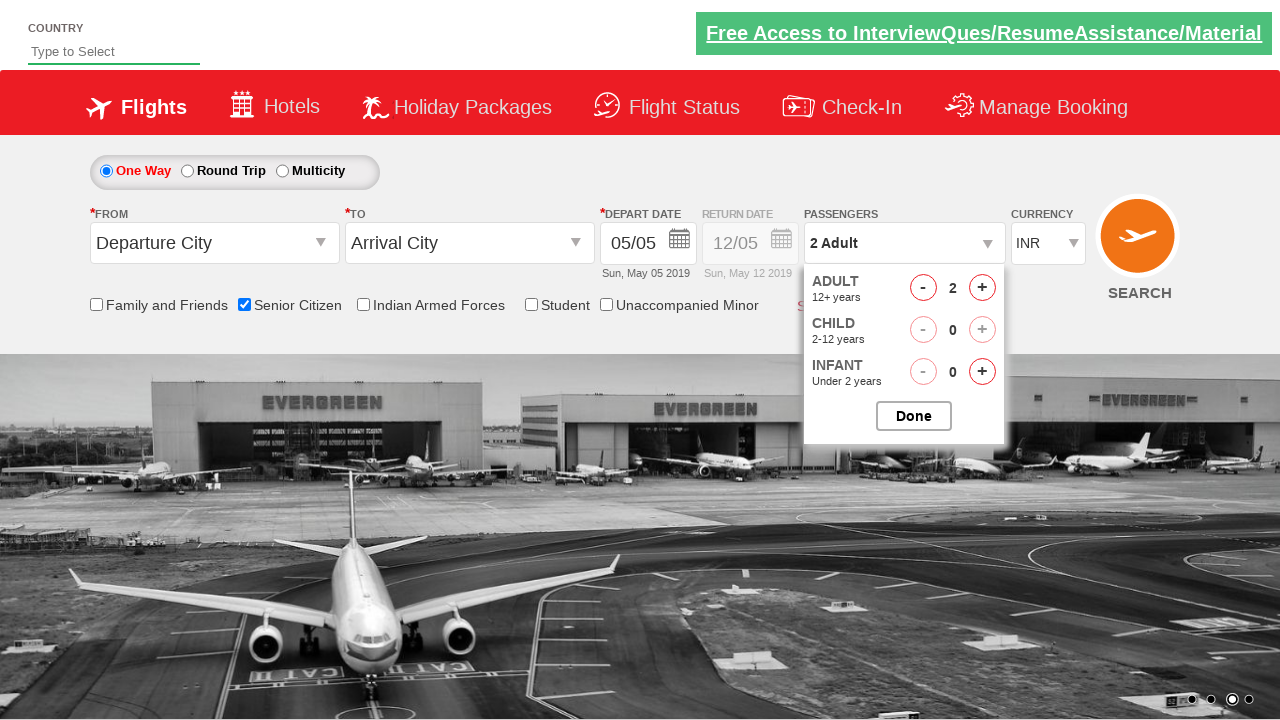

Clicked increment adult button (click 2 of 4) at (982, 288) on #hrefIncAdt
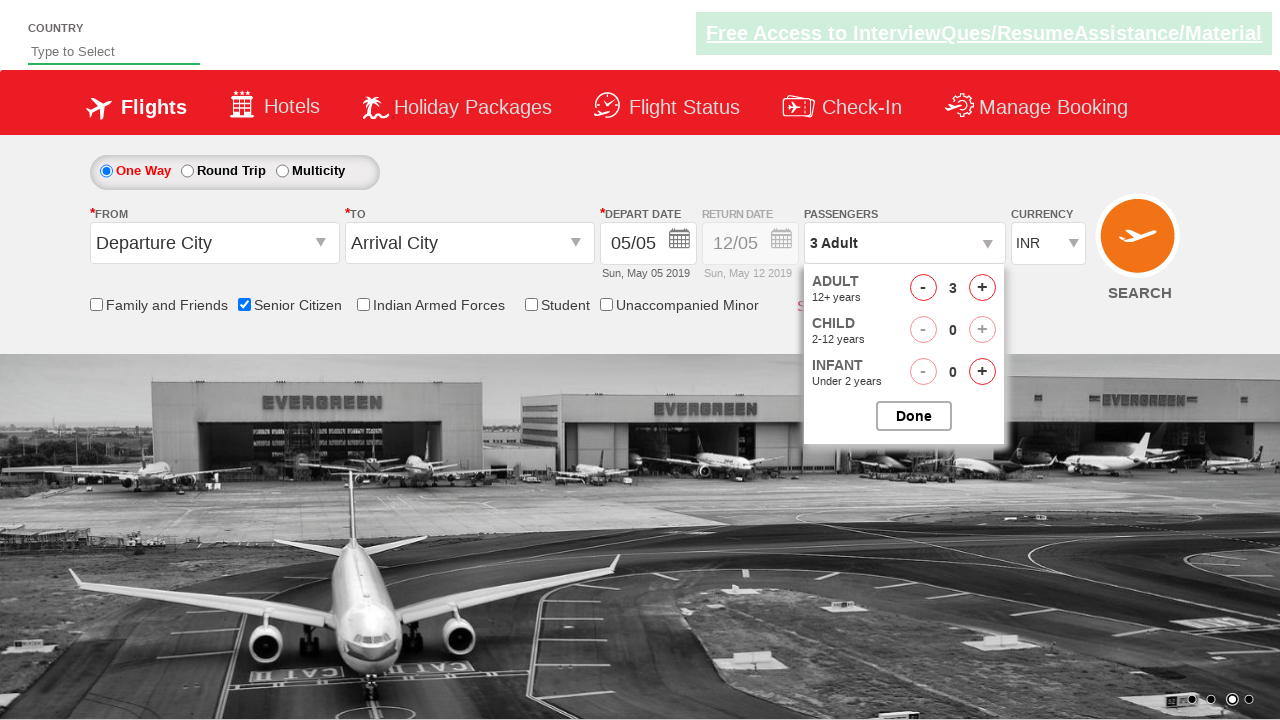

Clicked increment adult button (click 3 of 4) at (982, 288) on #hrefIncAdt
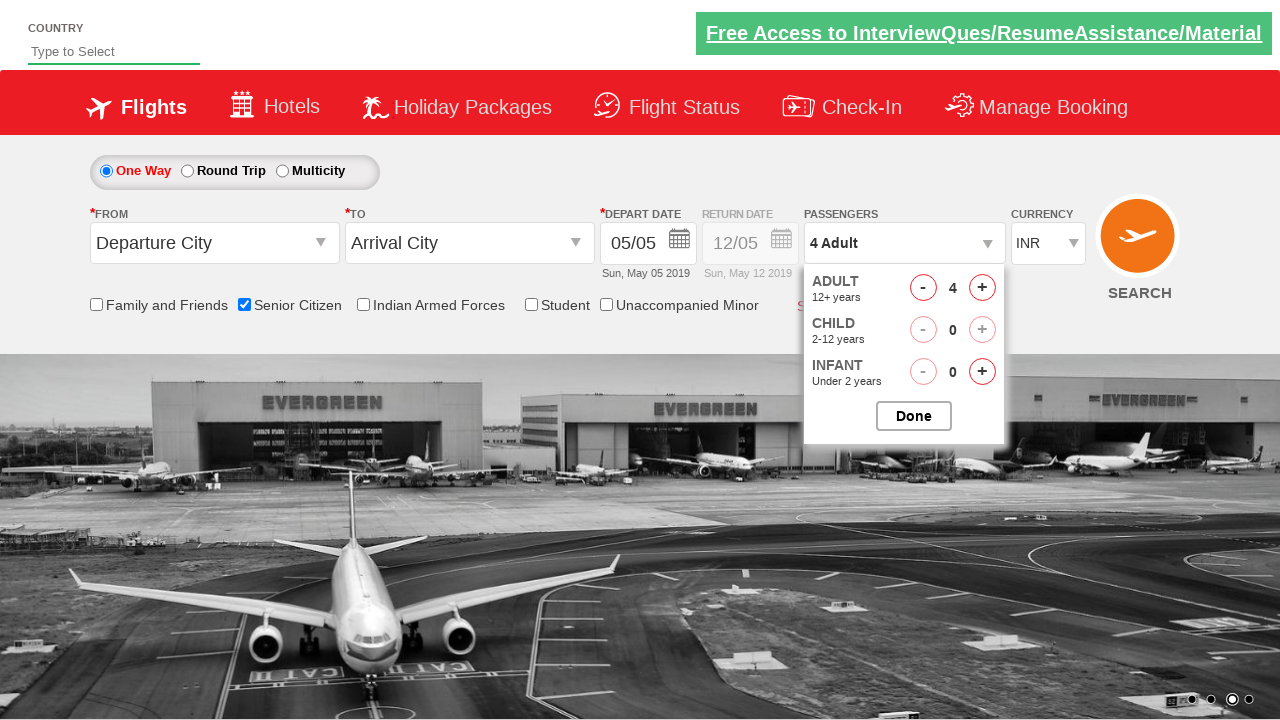

Clicked increment adult button (click 4 of 4) at (982, 288) on #hrefIncAdt
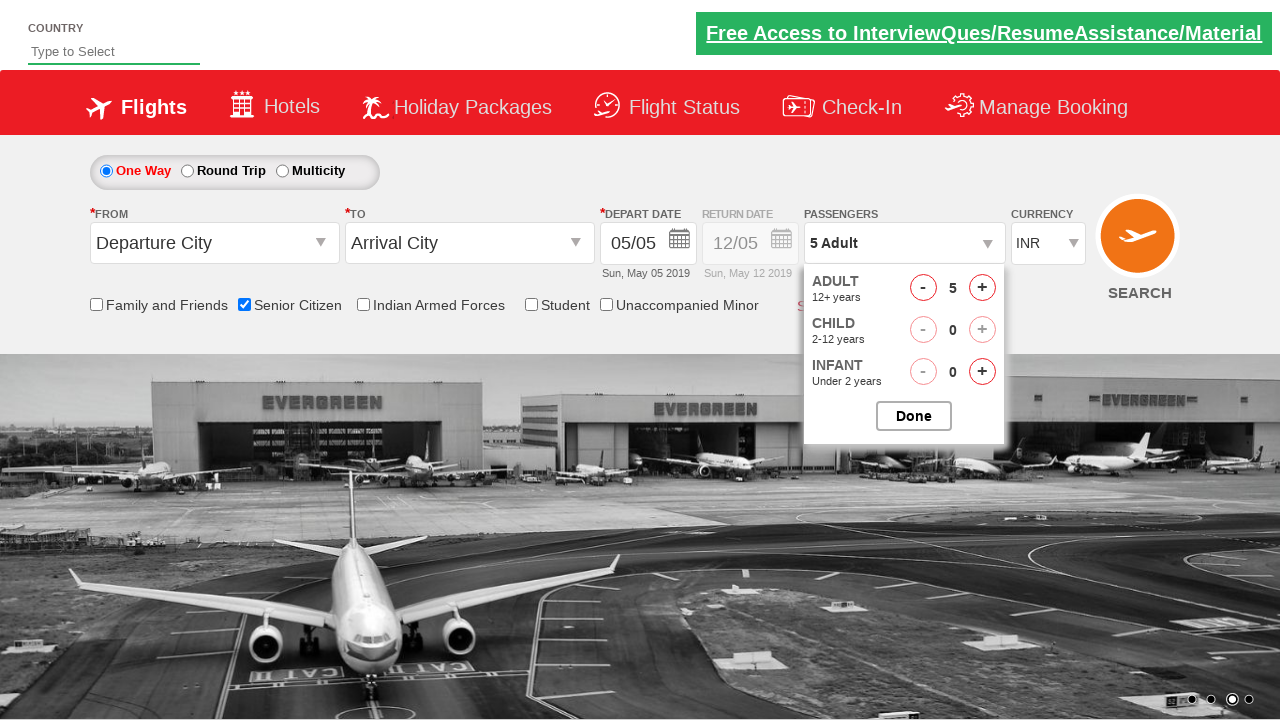

Closed passenger selection dropdown at (914, 416) on #btnclosepaxoption
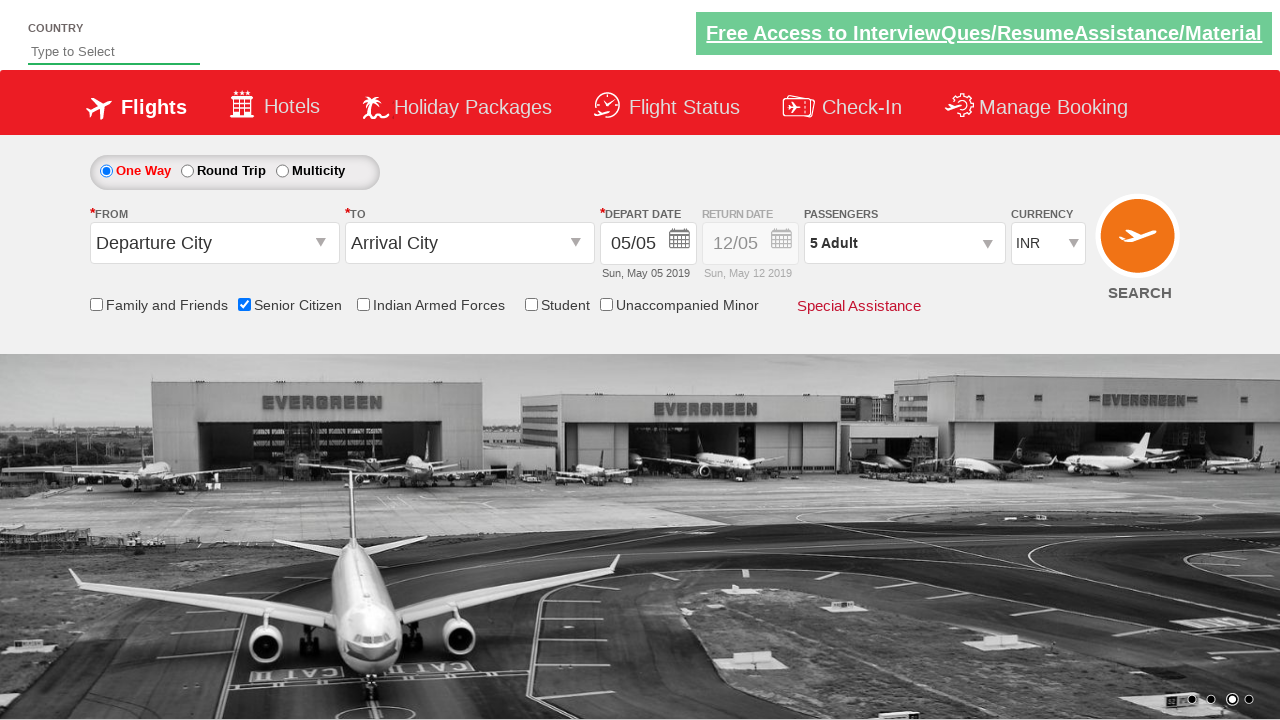

Verified passenger count shows '5 Adult'
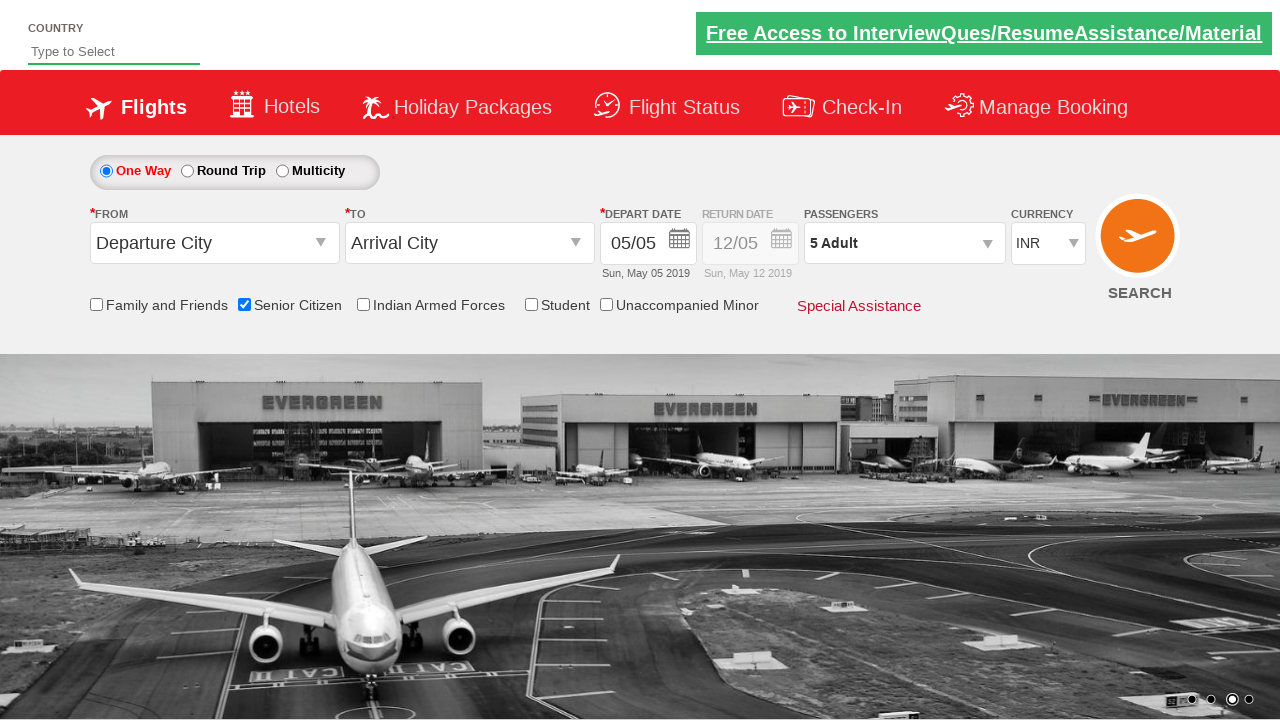

Retrieved initial style attribute of return date div
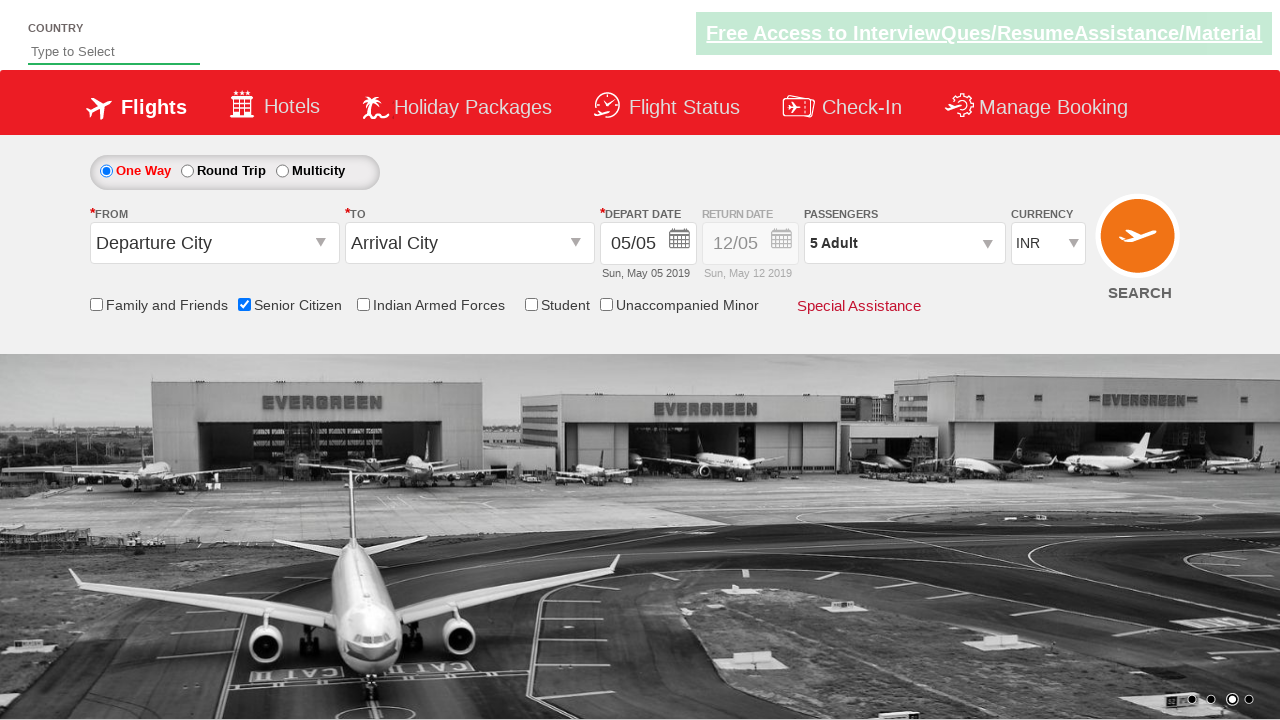

Clicked round trip radio button at (187, 171) on #ctl00_mainContent_rbtnl_Trip_1
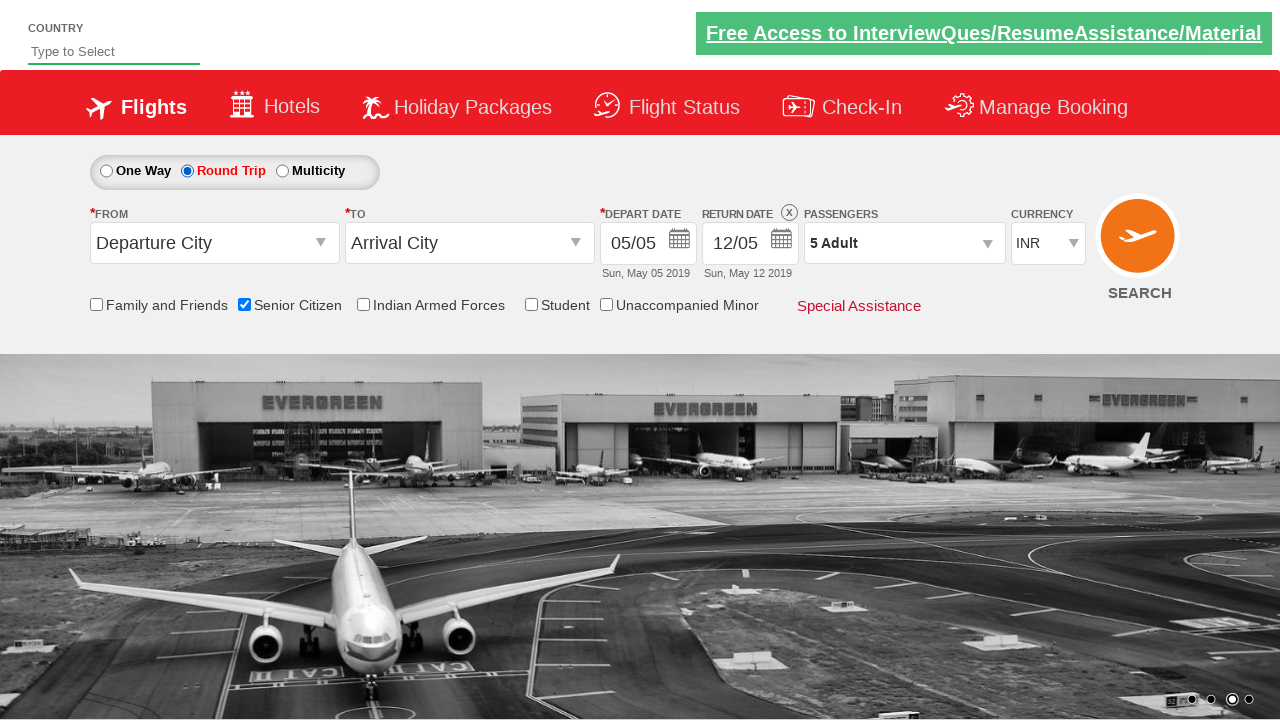

Retrieved updated style attribute of return date div
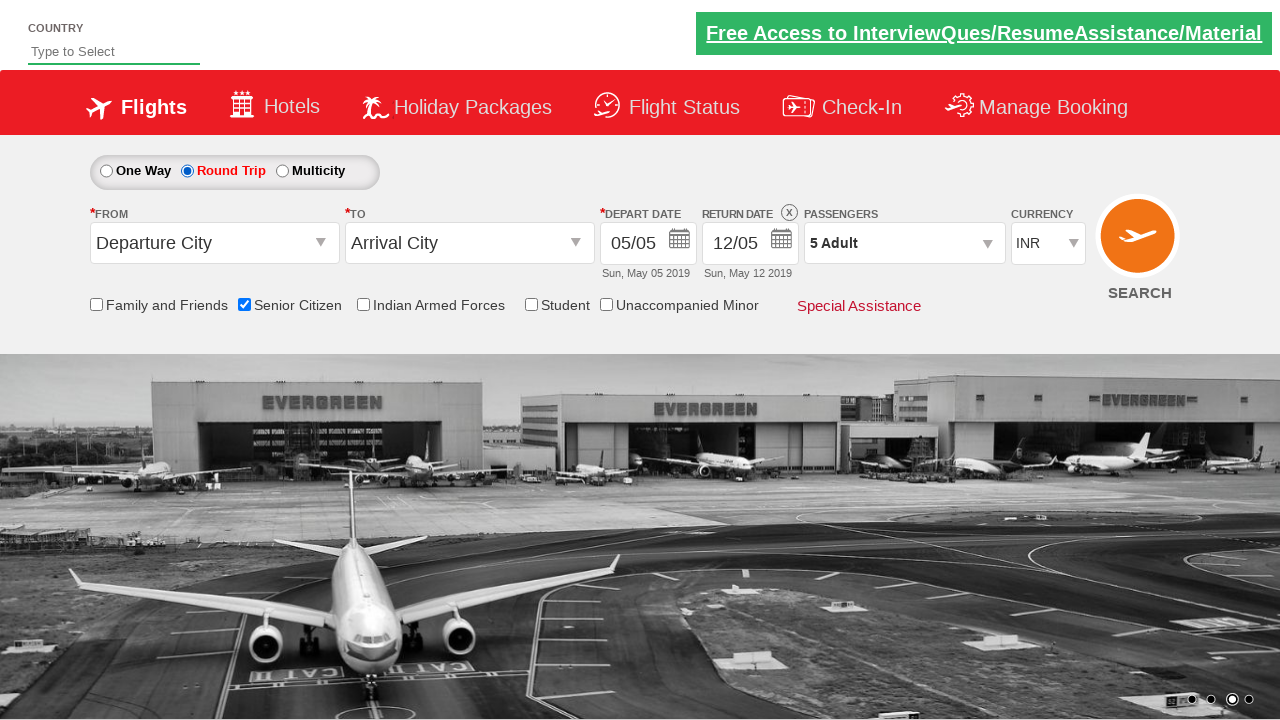

Verified return date calendar is enabled (style contains '1')
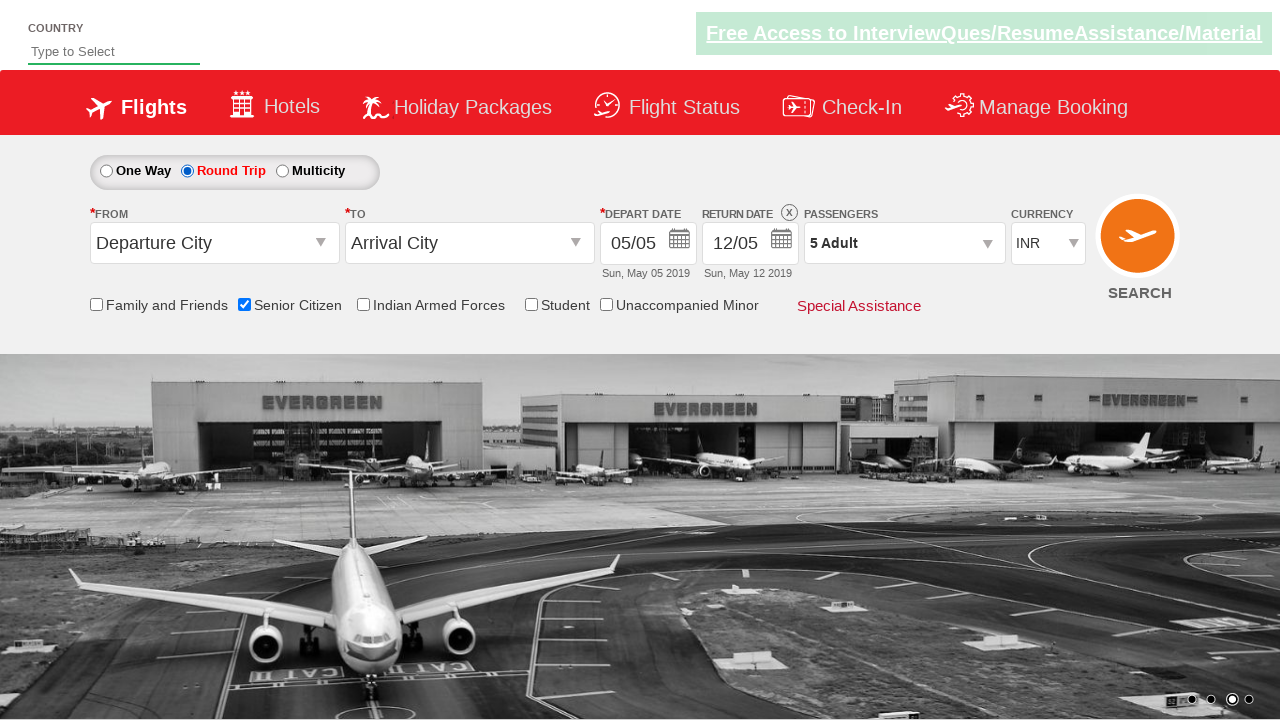

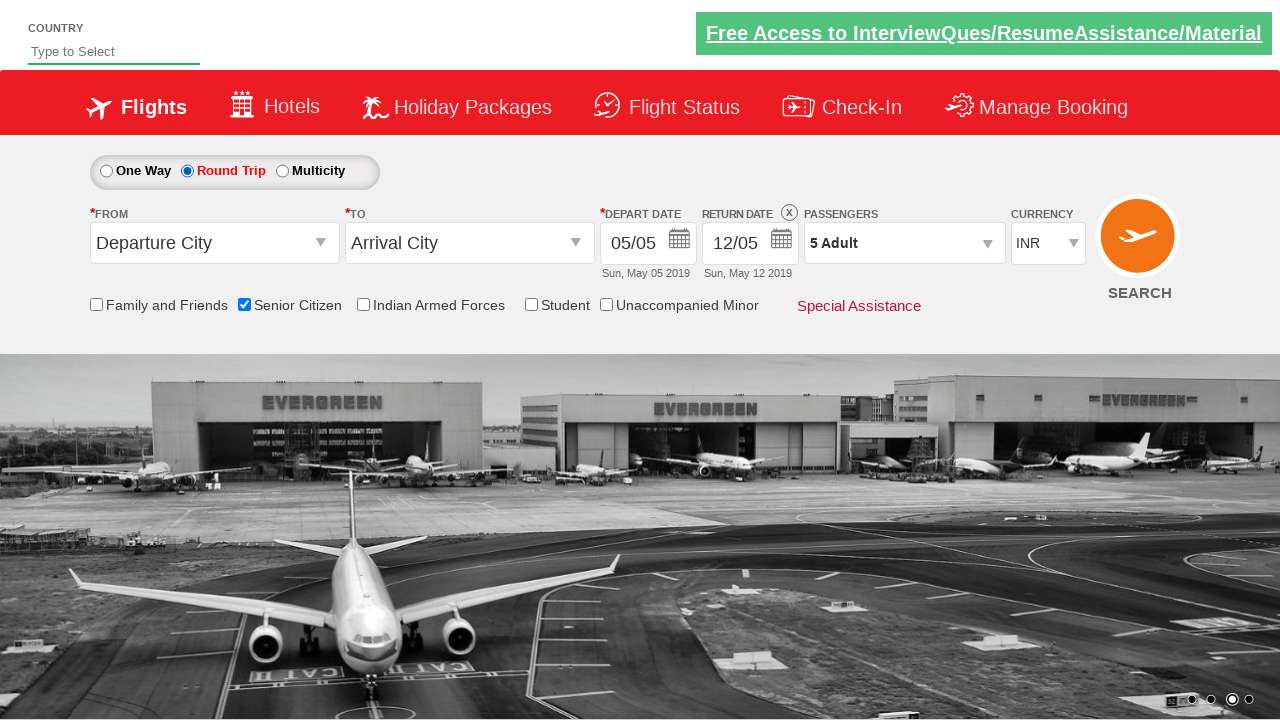